Navigates to Rediff.com and verifies that link elements are present on the page by waiting for anchor tags to load.

Starting URL: http://rediff.com

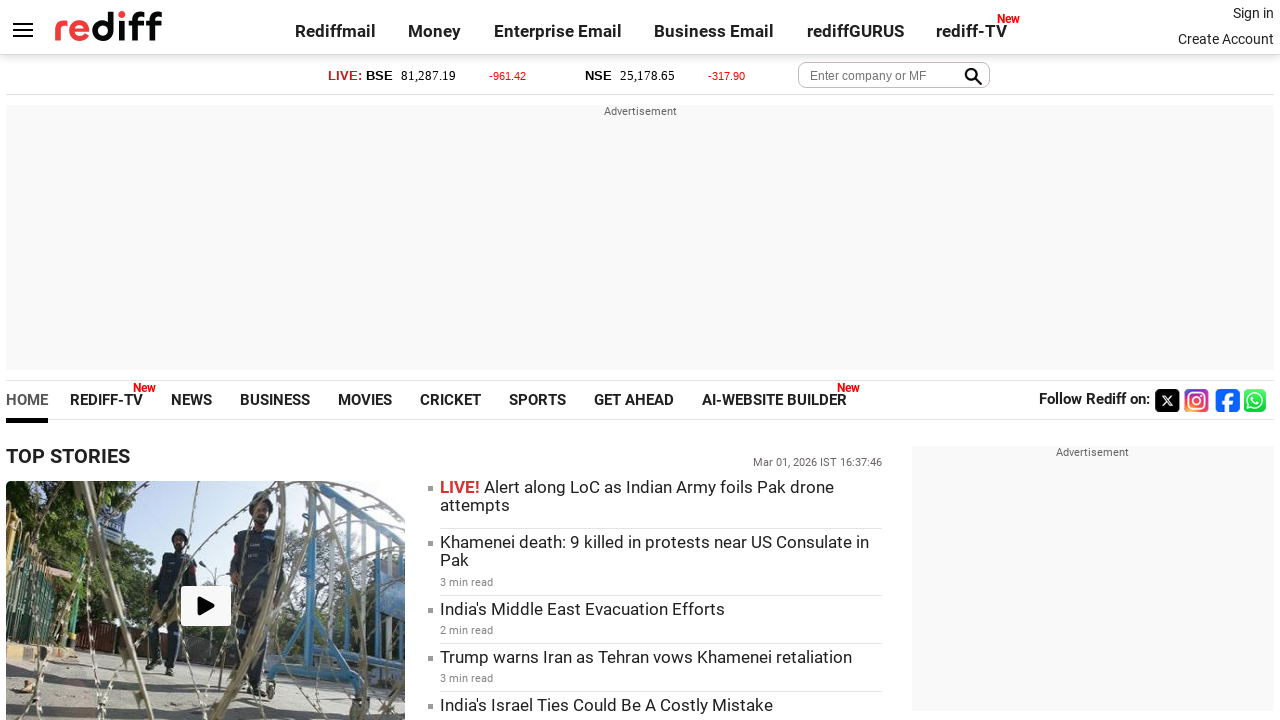

Navigated to http://rediff.com
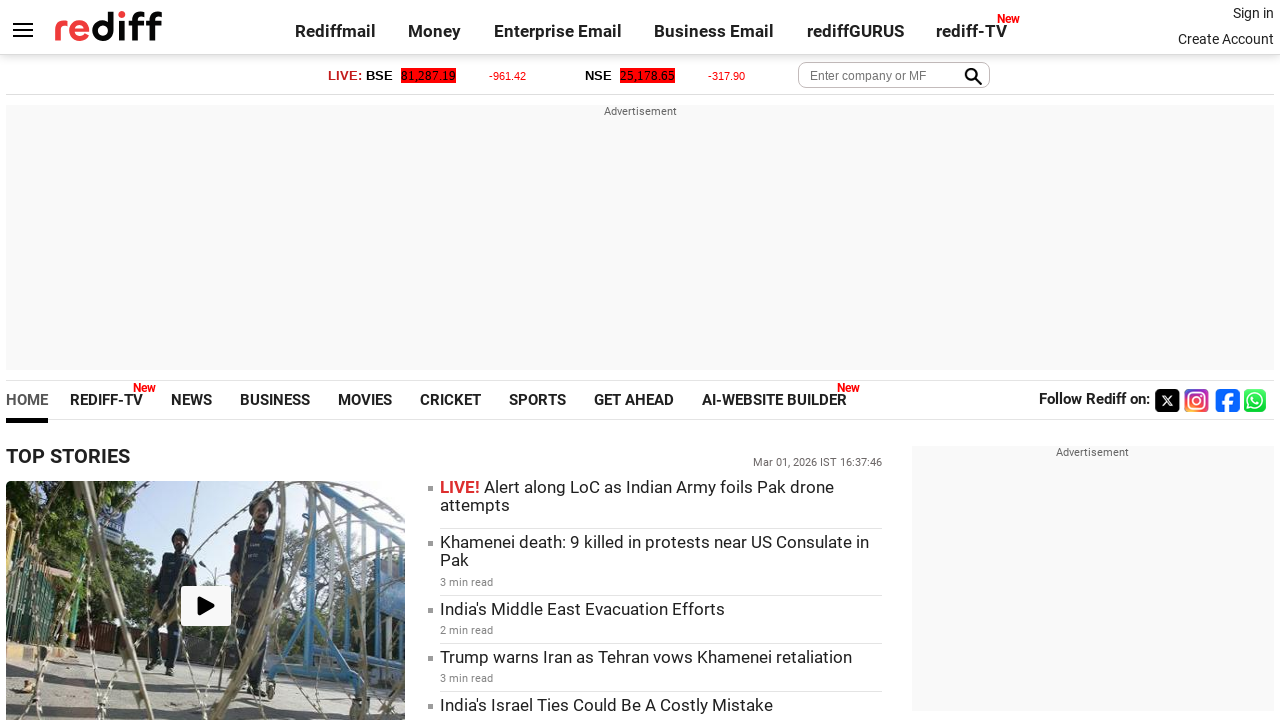

Waited for anchor tag elements to load
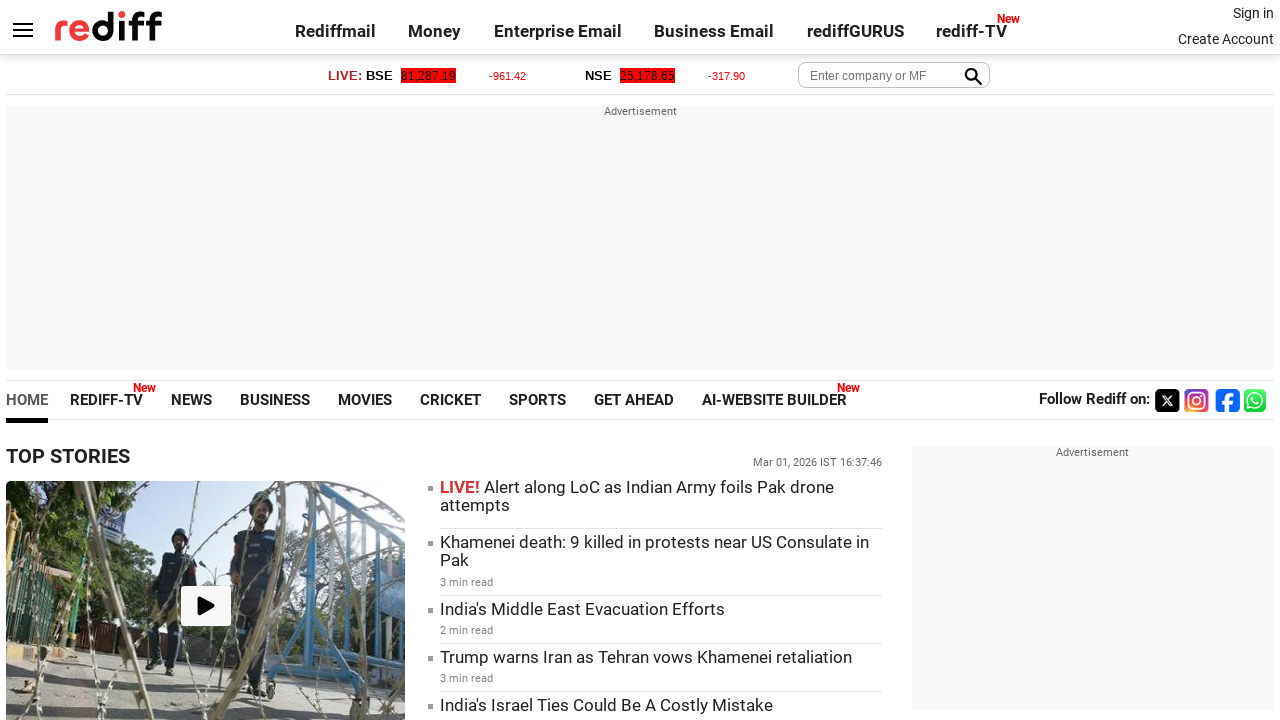

Located all anchor tag elements on the page
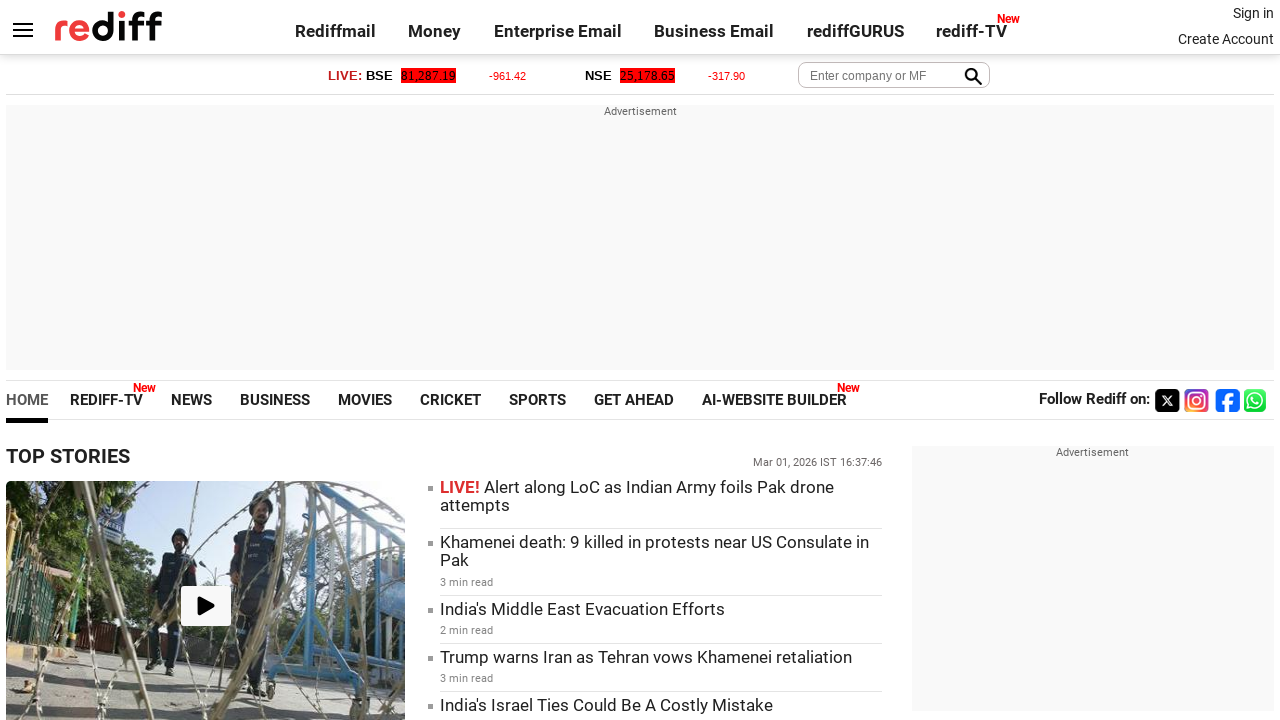

Verified that 395 link elements are present on the page
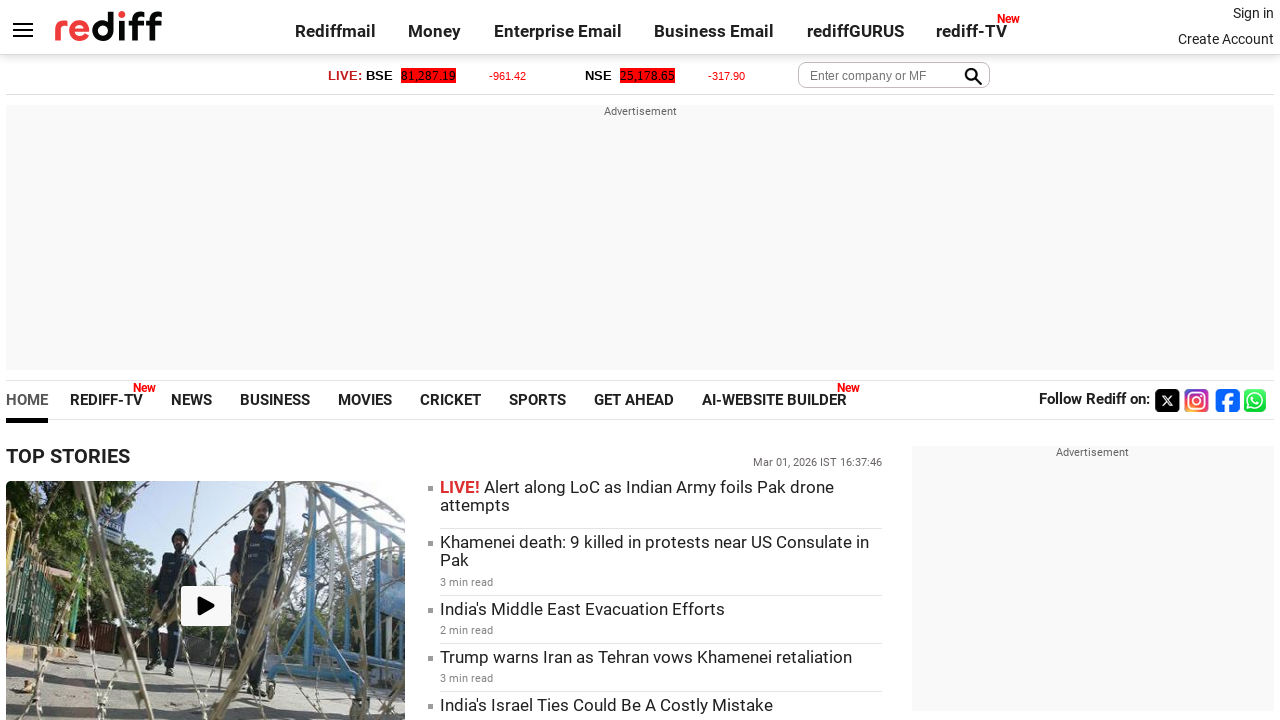

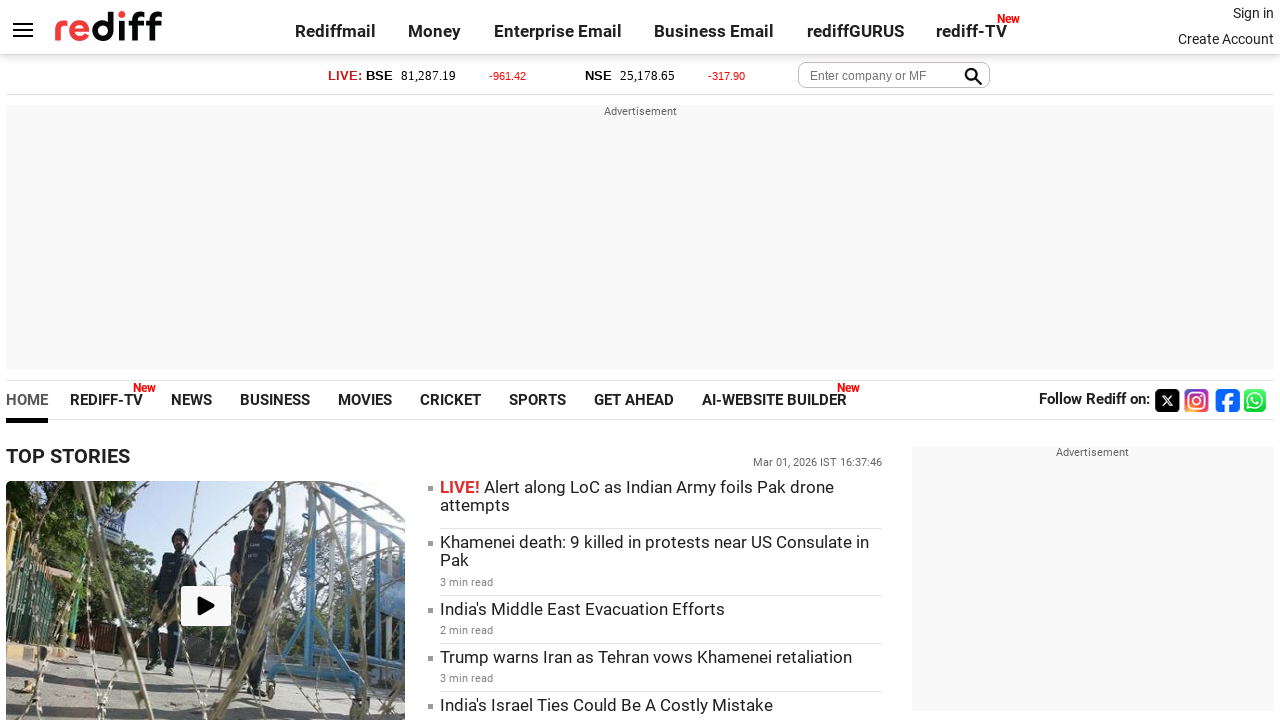